Tests browser window handling by clicking a link that opens a new window, then iterating through open windows and closing the child window based on its title.

Starting URL: https://opensource-demo.orangehrmlive.com/web/index.php/auth/login

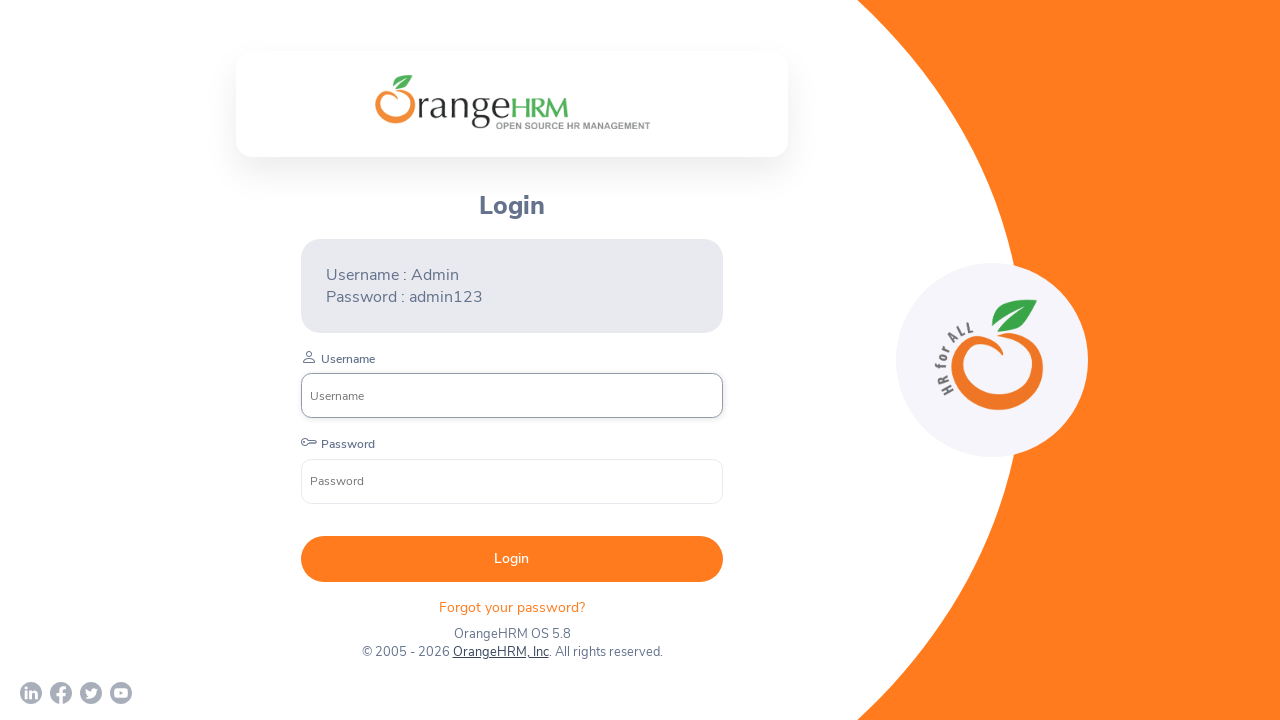

Clicked 'OrangeHRM, Inc' link to open new window at (500, 652) on xpath=//a[normalize-space()='OrangeHRM, Inc']
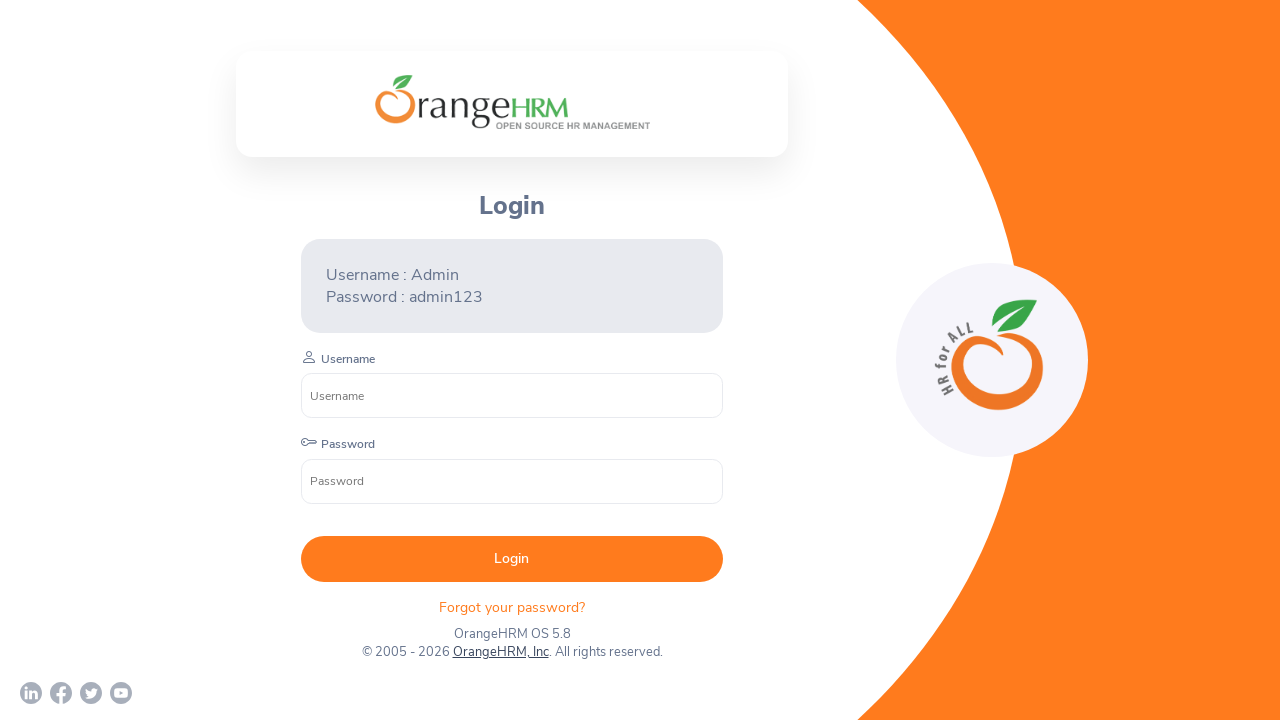

Captured new page object from context
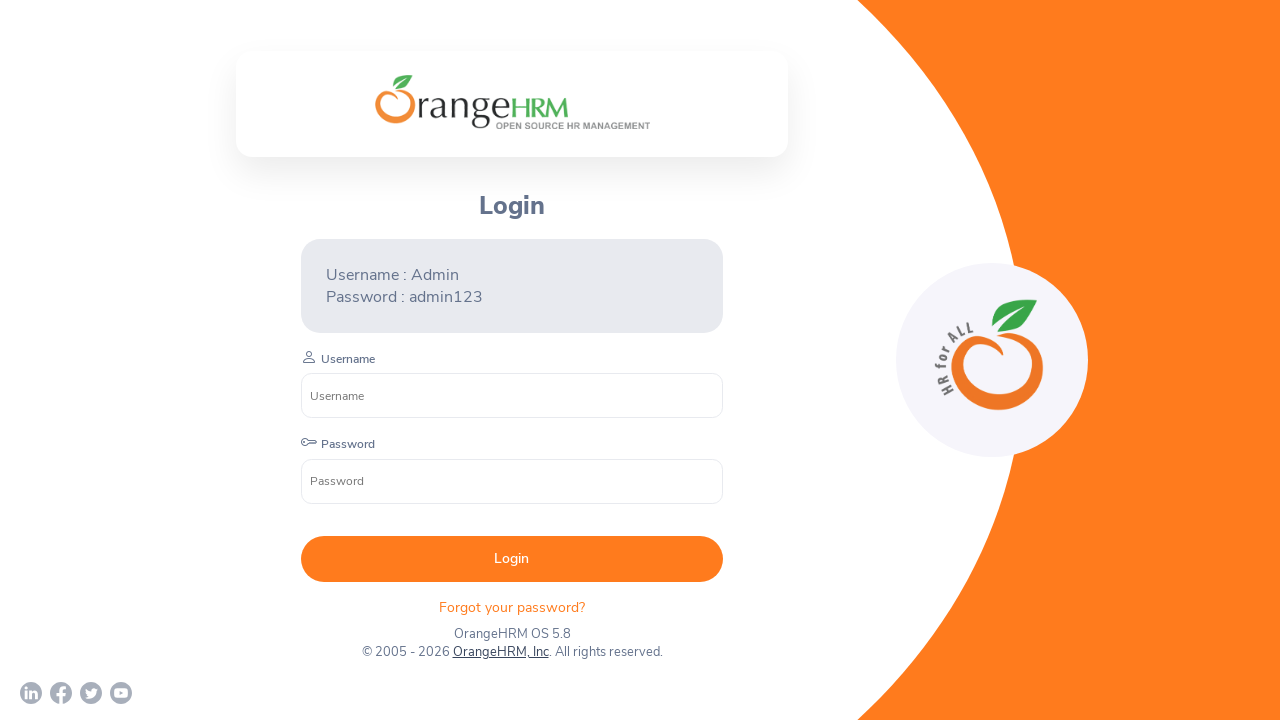

New page loaded successfully
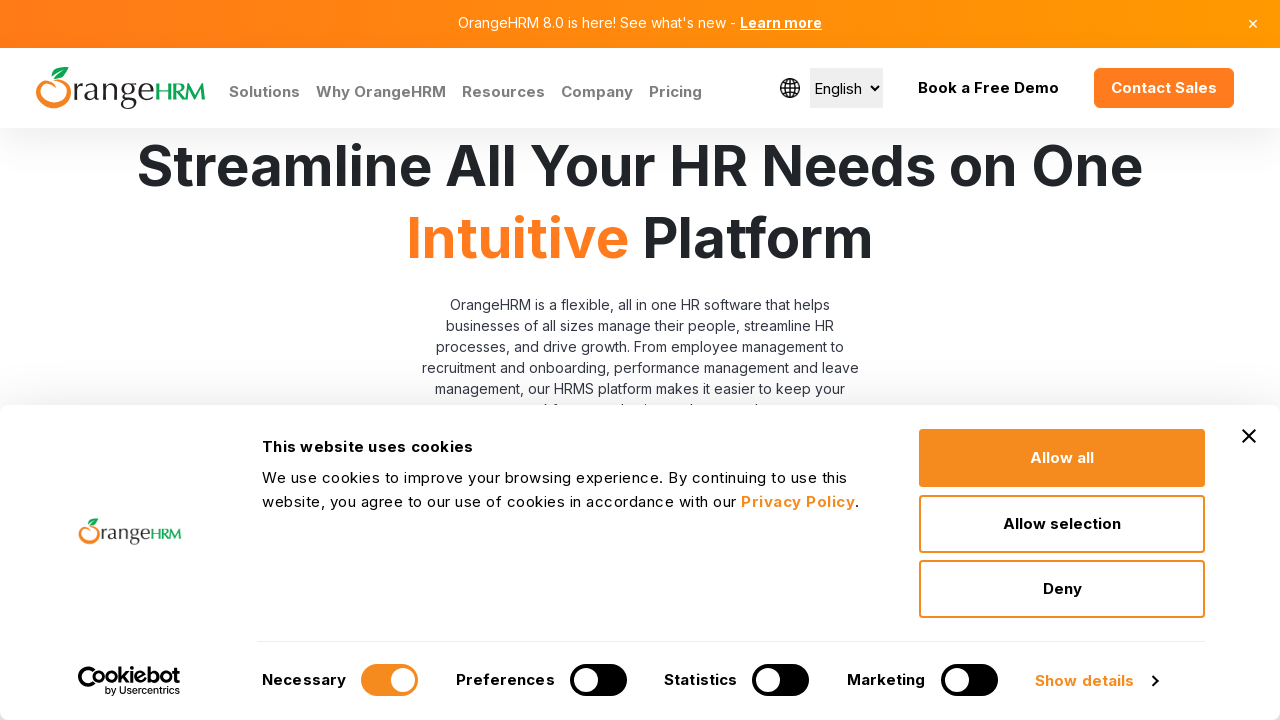

Retrieved all open pages from context
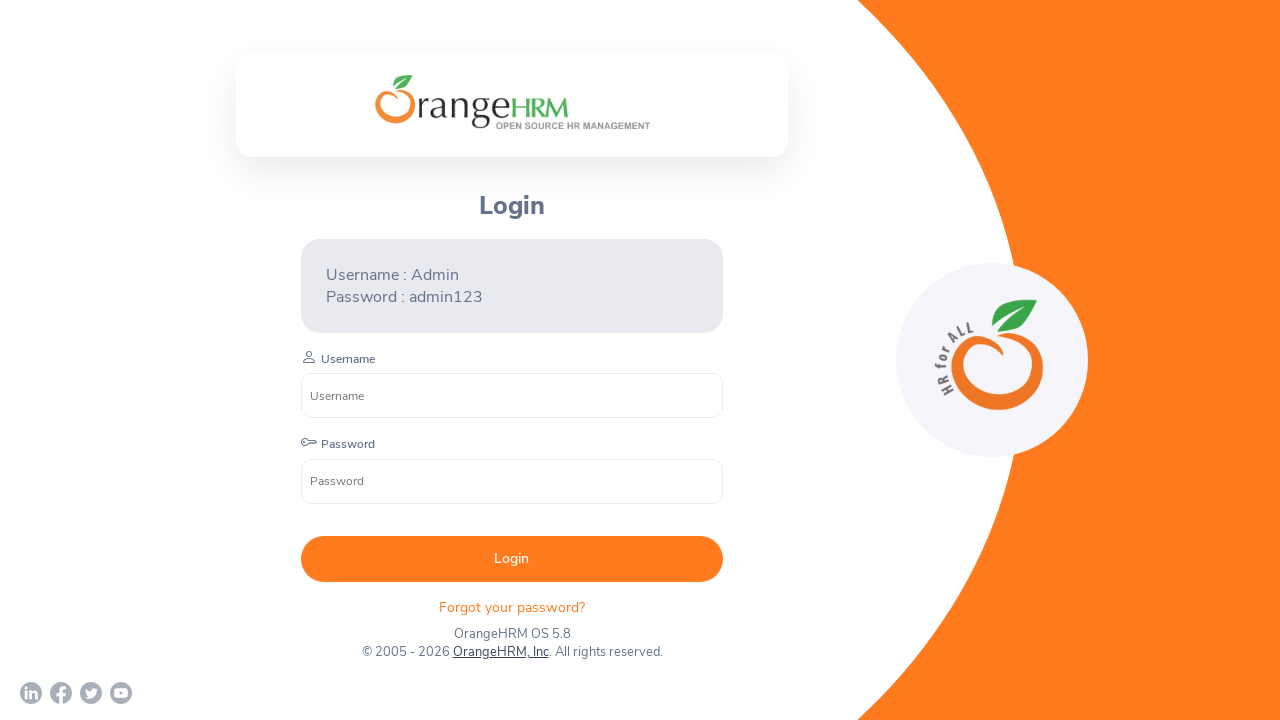

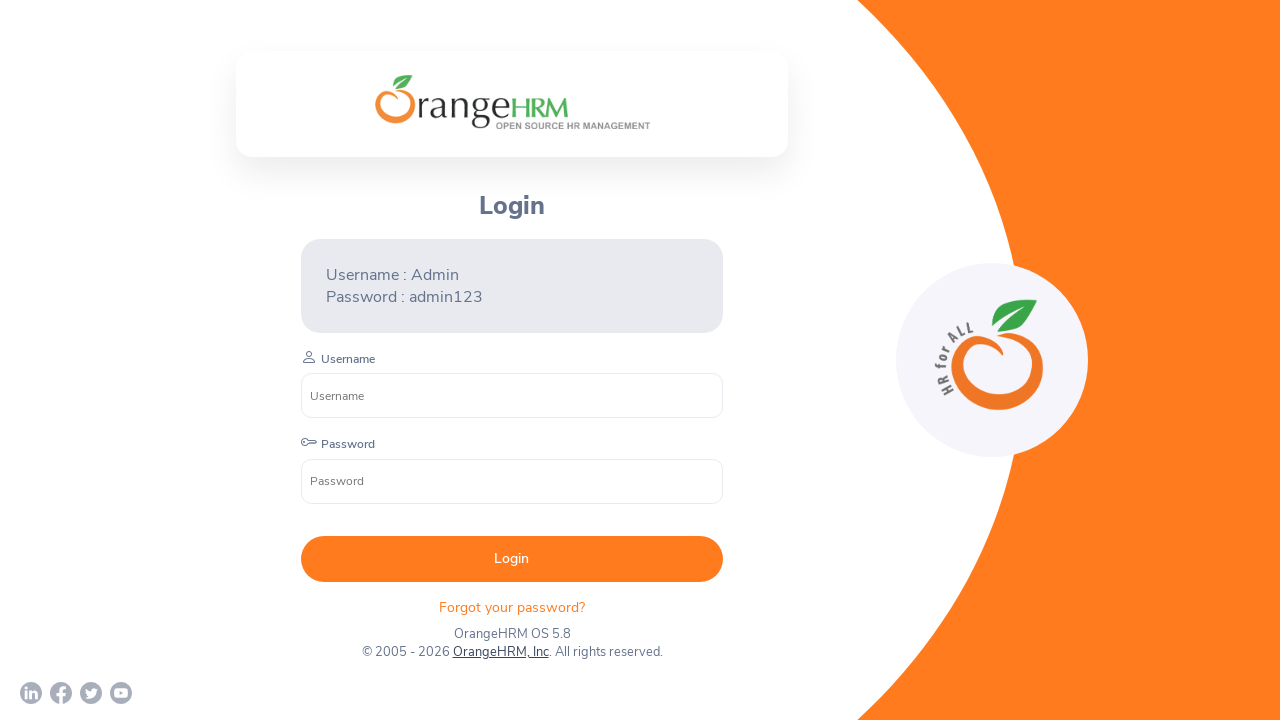